Tests selecting an option from dropdown by its visible text and verifies the selection

Starting URL: https://the-internet.herokuapp.com/dropdown

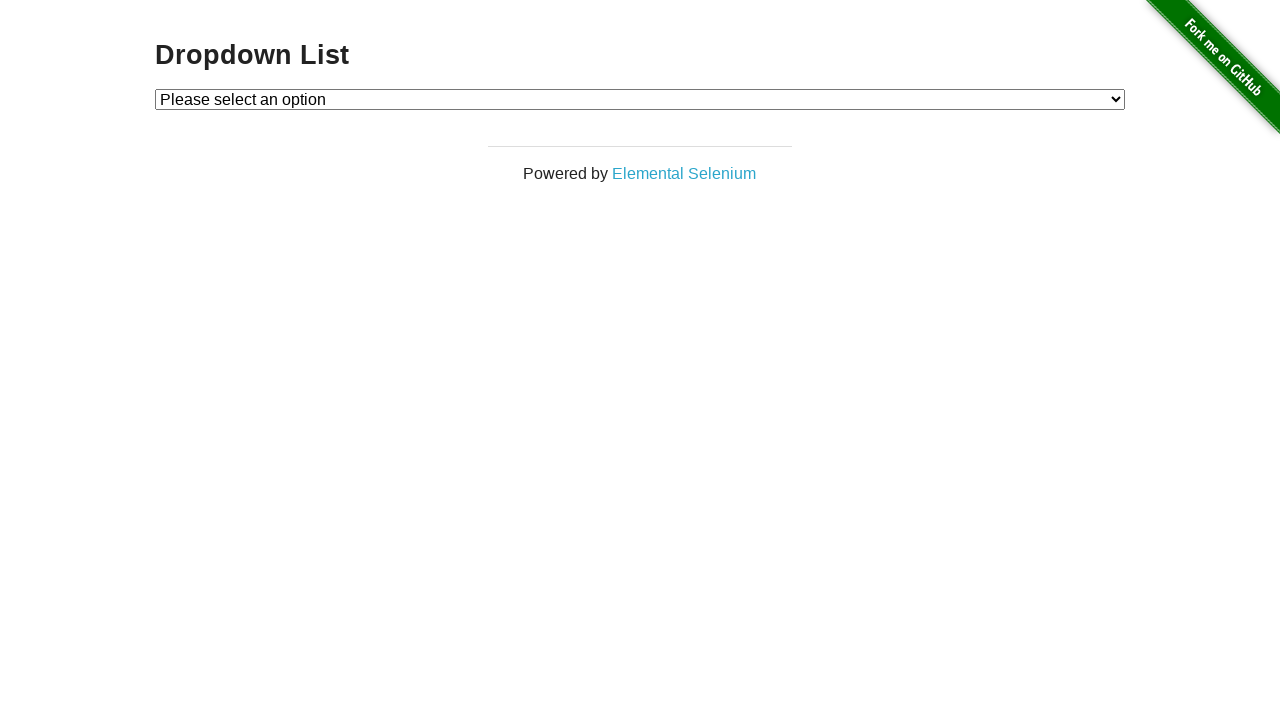

Navigated to dropdown page
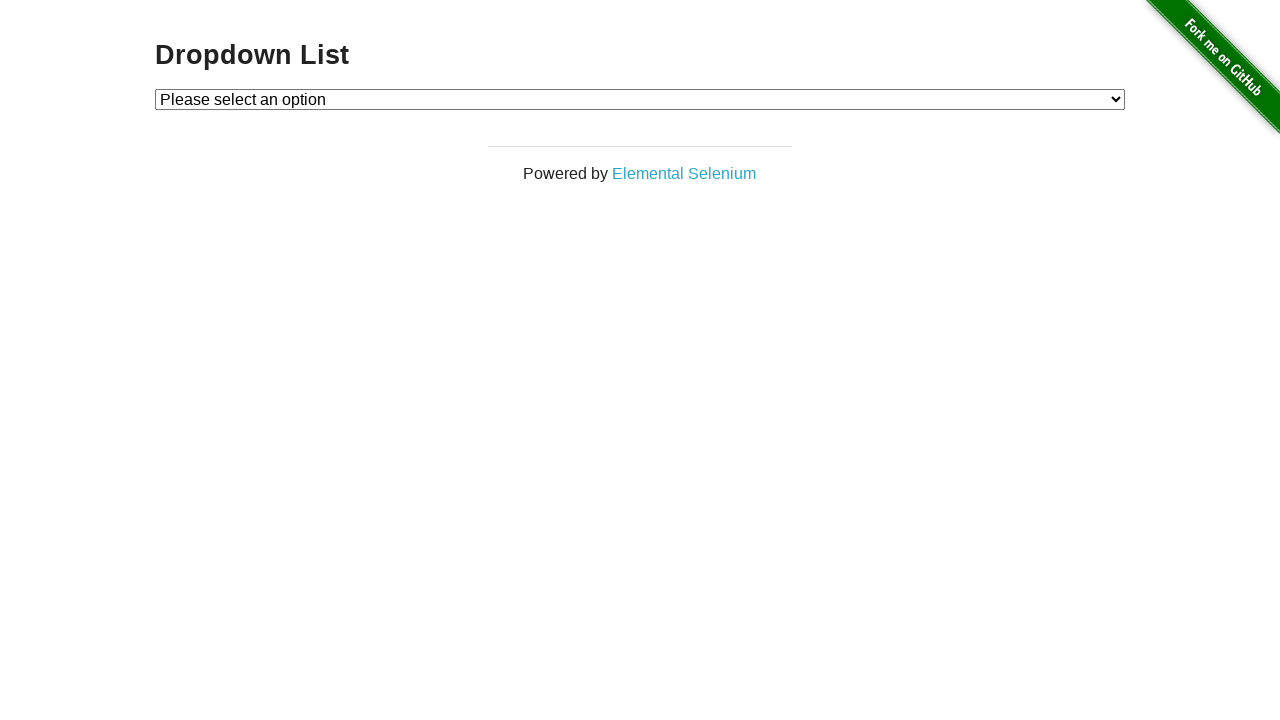

Selected 'Option 1' from dropdown by visible text on #dropdown
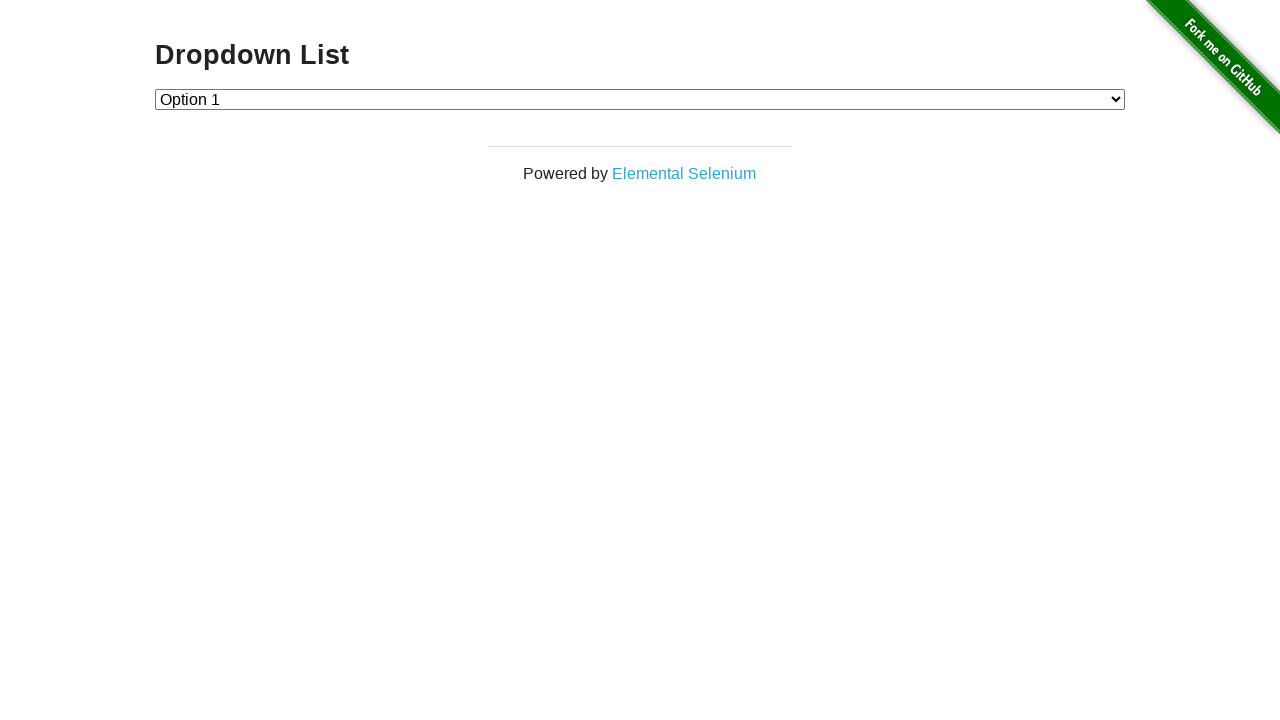

Retrieved selected dropdown value
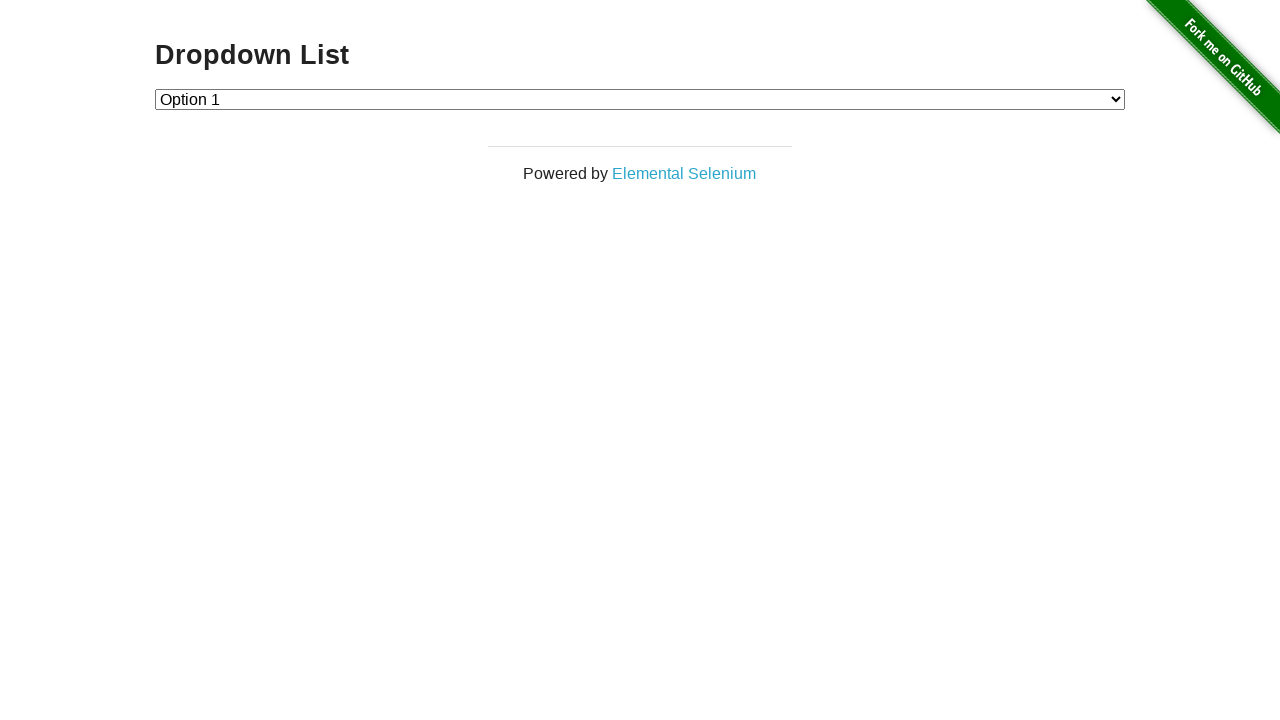

Verified selected option value is '1'
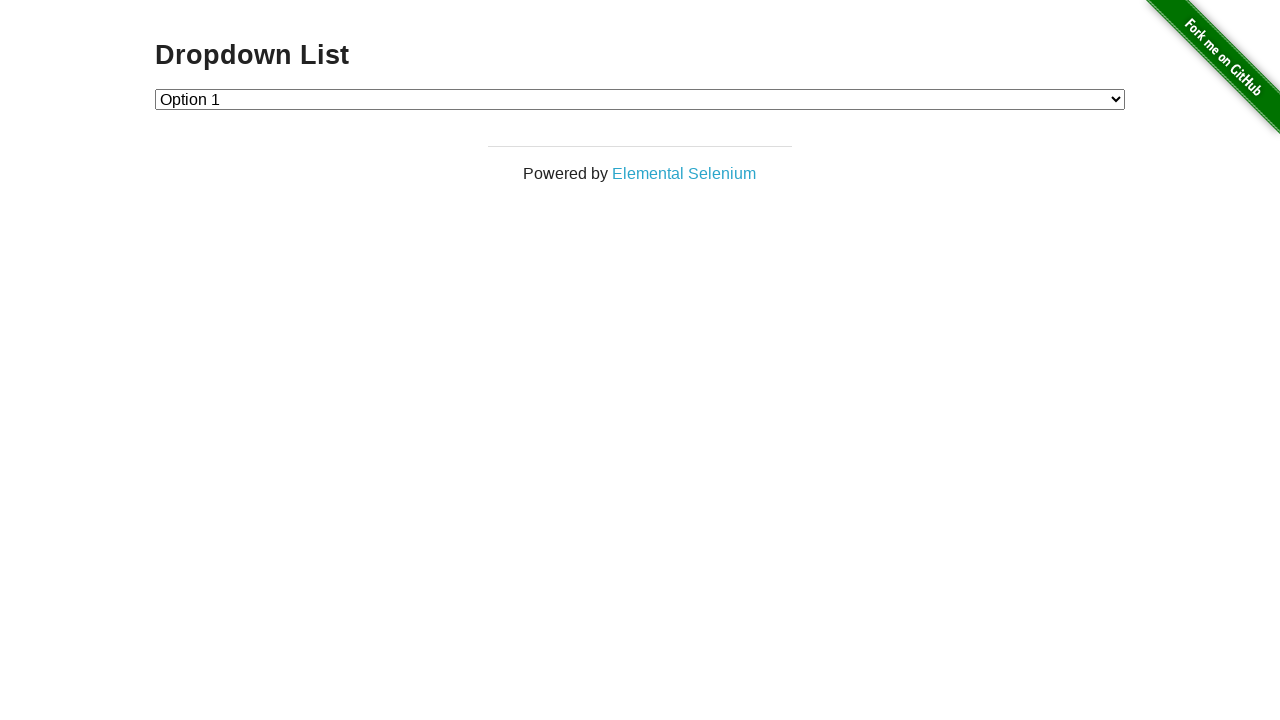

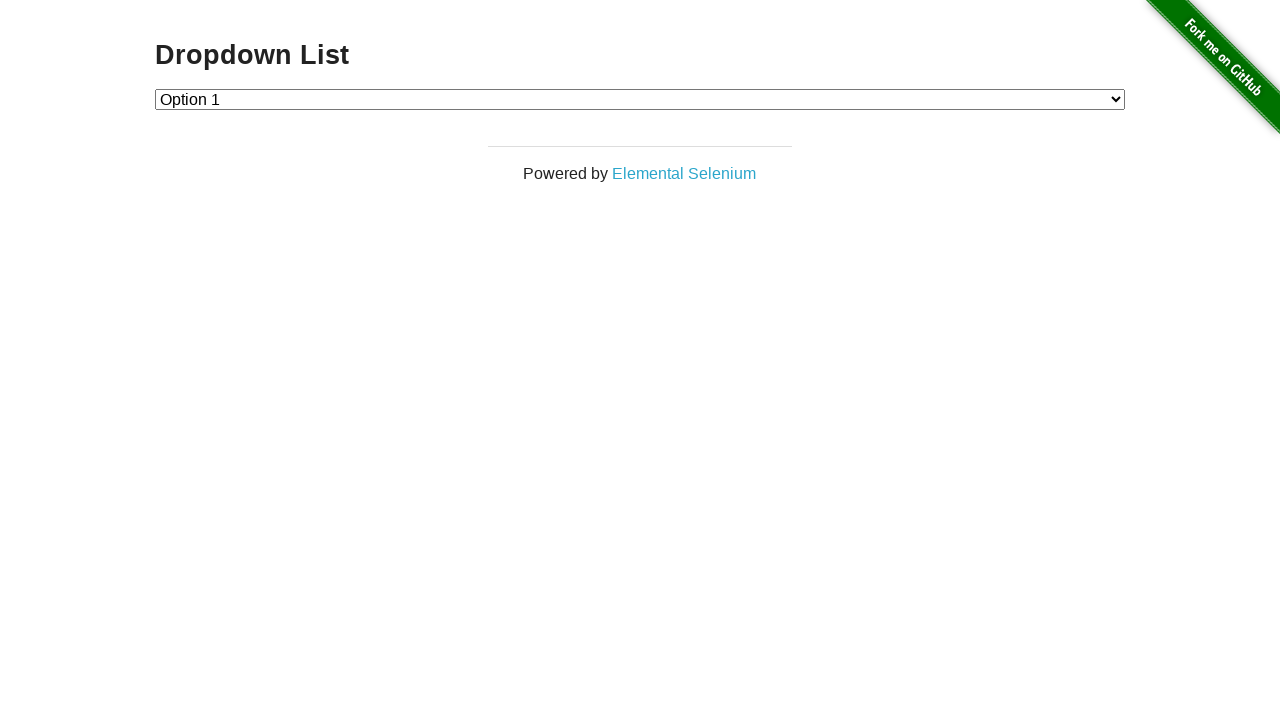